Tests completing a task by clicking its toggle checkbox

Starting URL: https://todomvc4tasj.herokuapp.com/

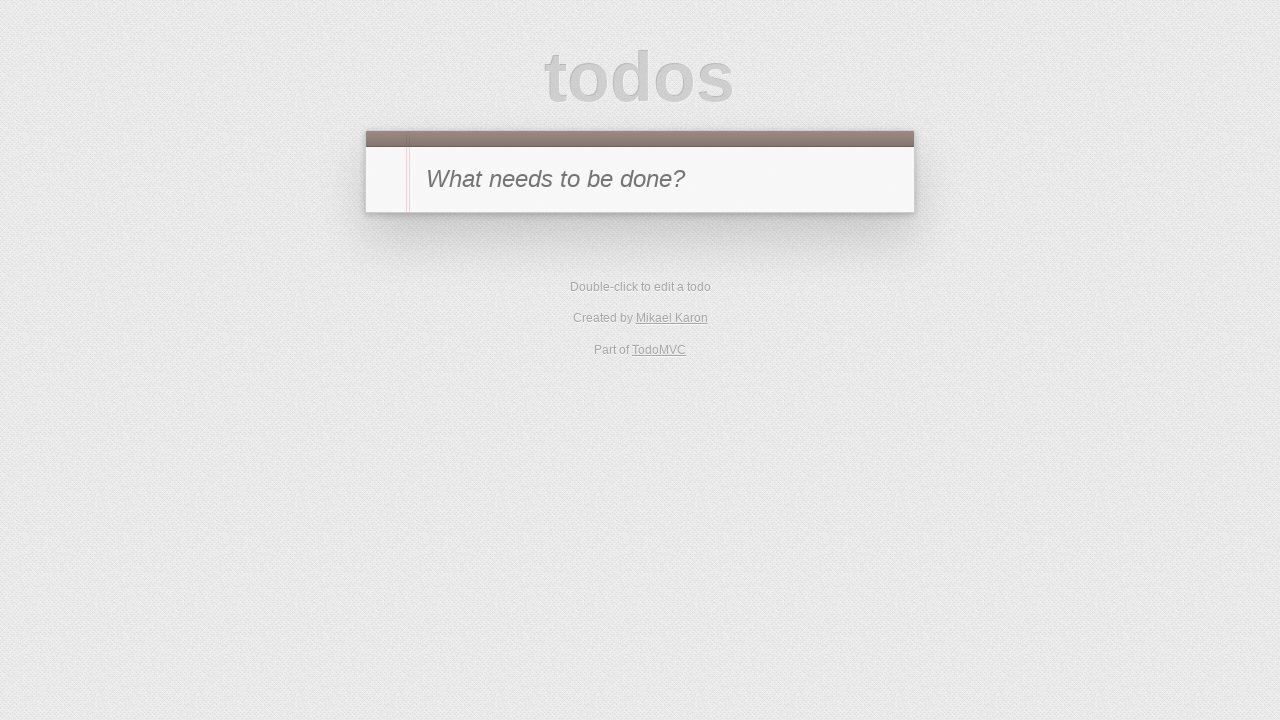

Set initial localStorage with one active task
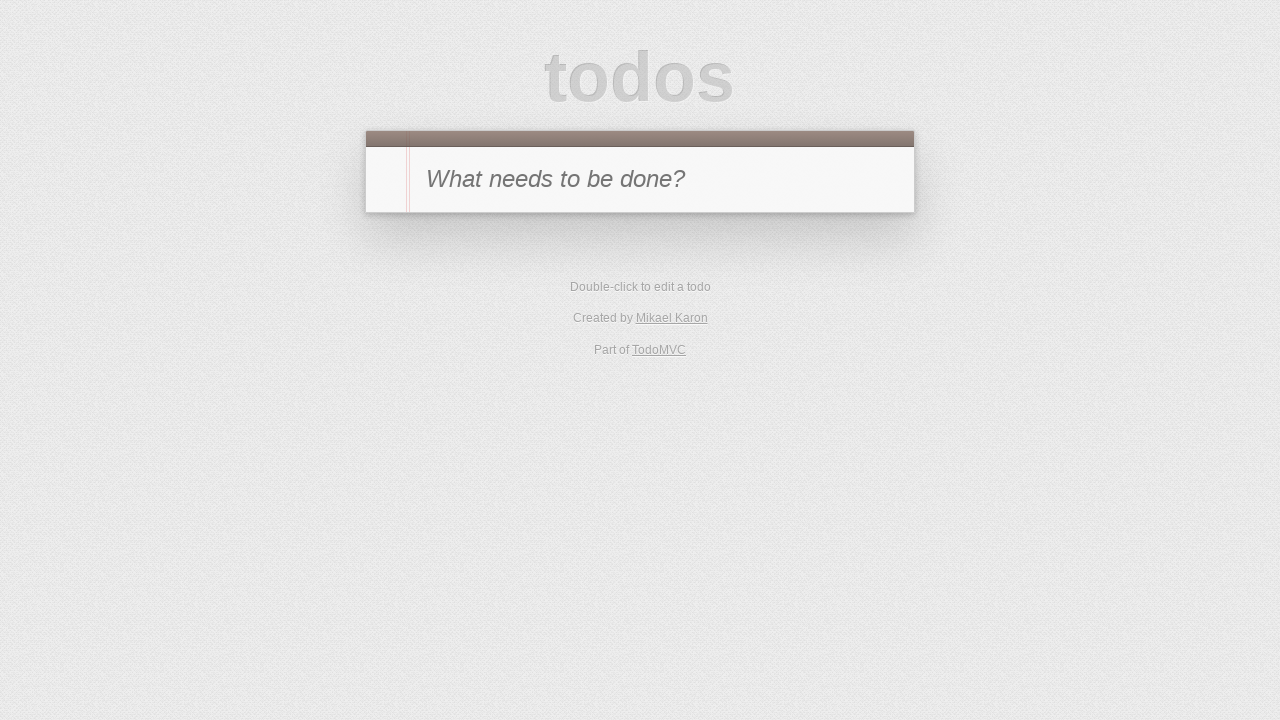

Reloaded page to load task from localStorage
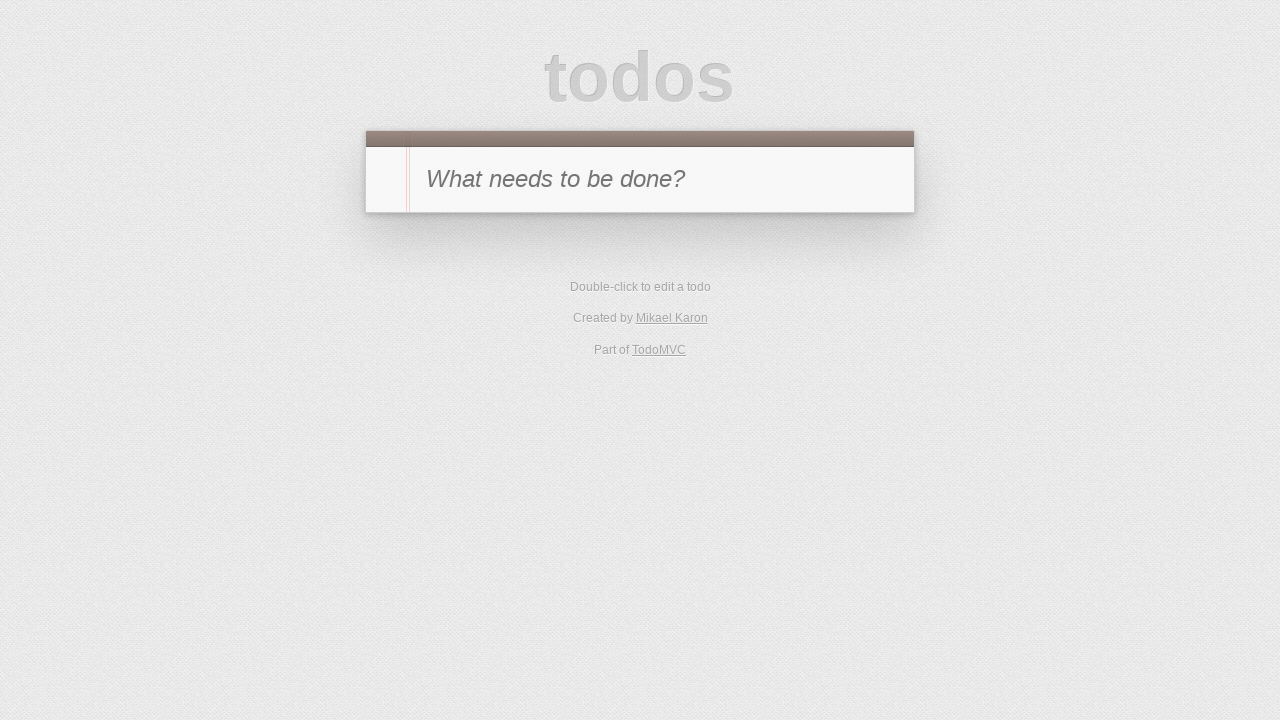

Clicked toggle checkbox to mark task '1' as completed at (386, 242) on #todo-list li >> internal:has-text="1"i >> .toggle
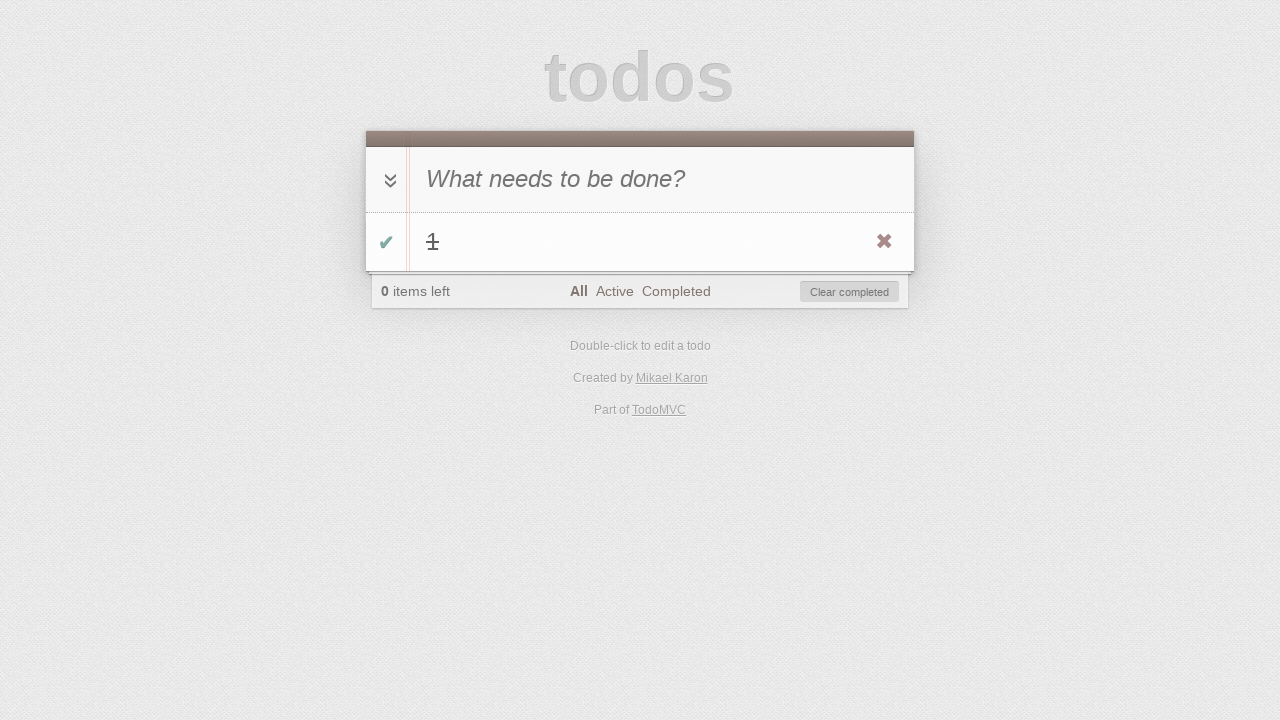

Verified todo count element is visible
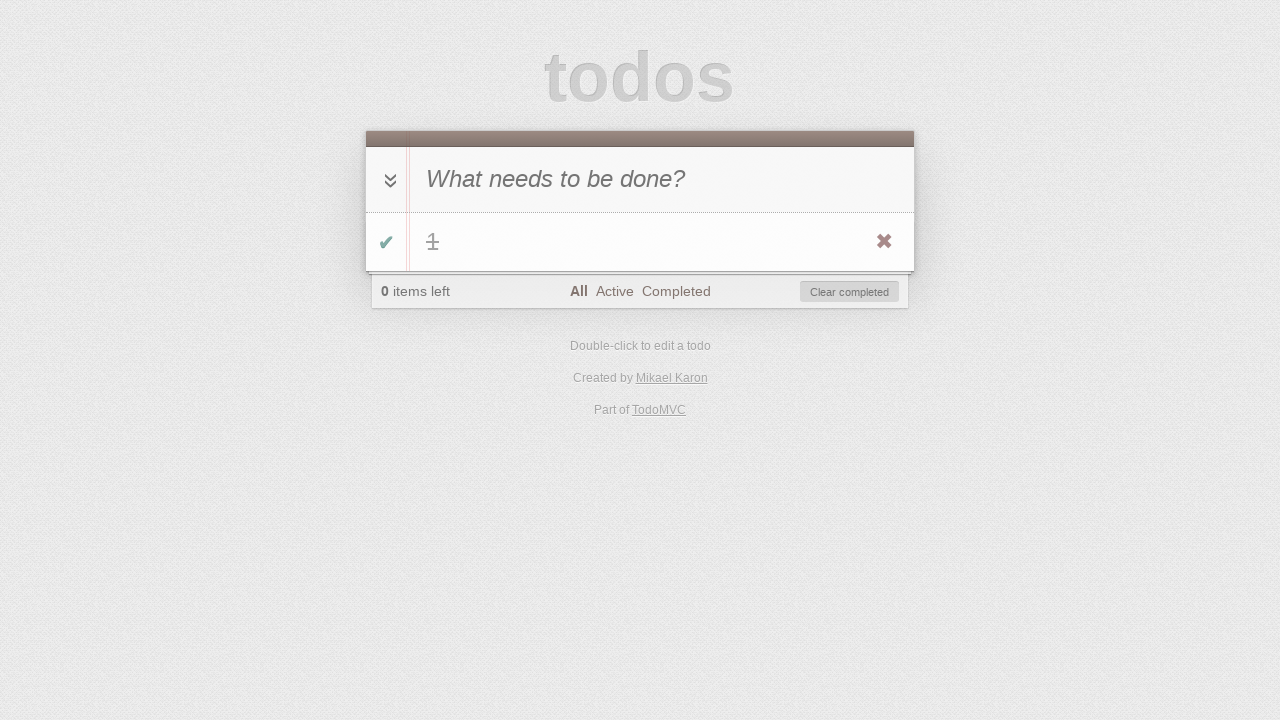

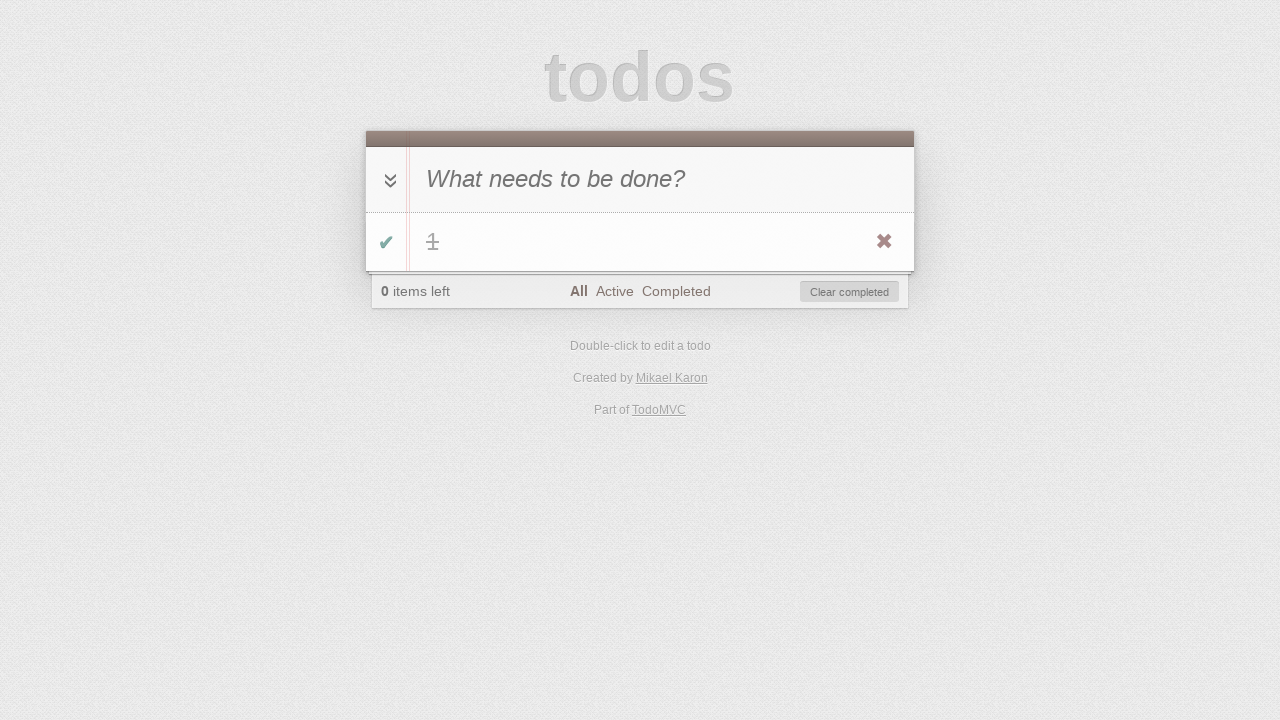